Navigates to W3Schools sticky header tutorial page and validates that specific page elements exist, including the main heading and main content container.

Starting URL: https://www.w3schools.com/howto/howto_js_sticky_header.asp

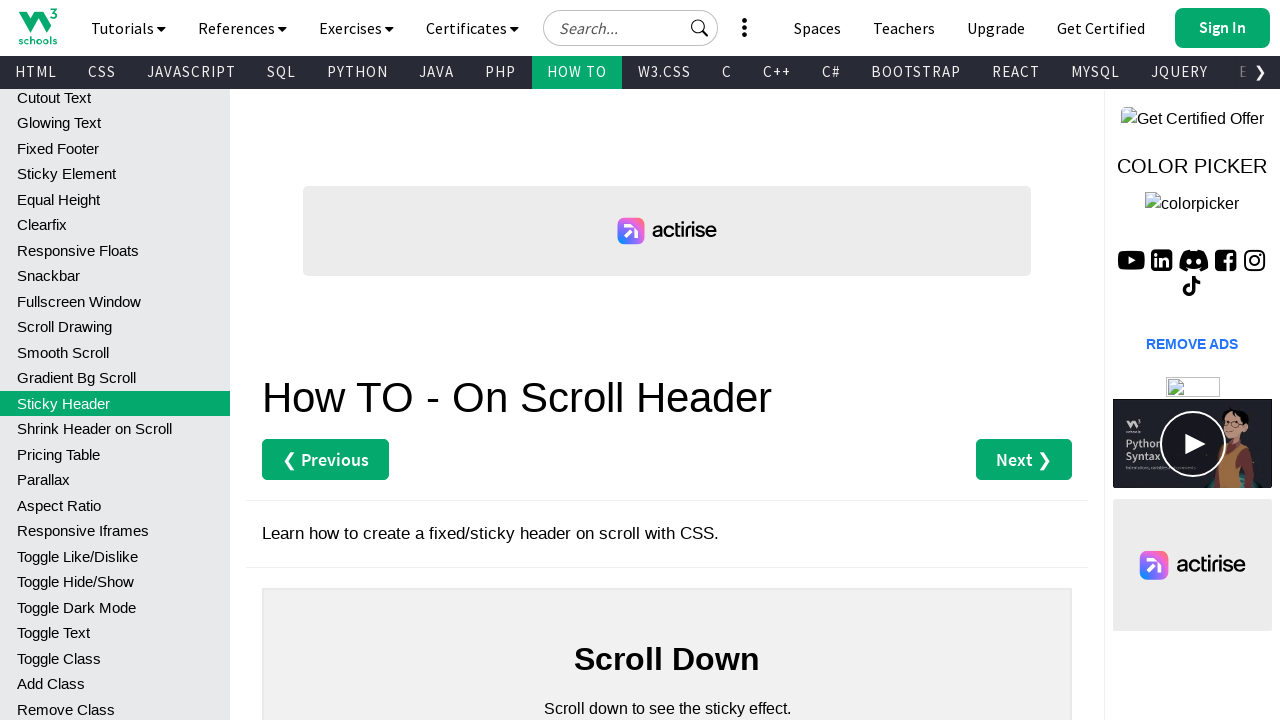

Navigated to W3Schools sticky header tutorial page
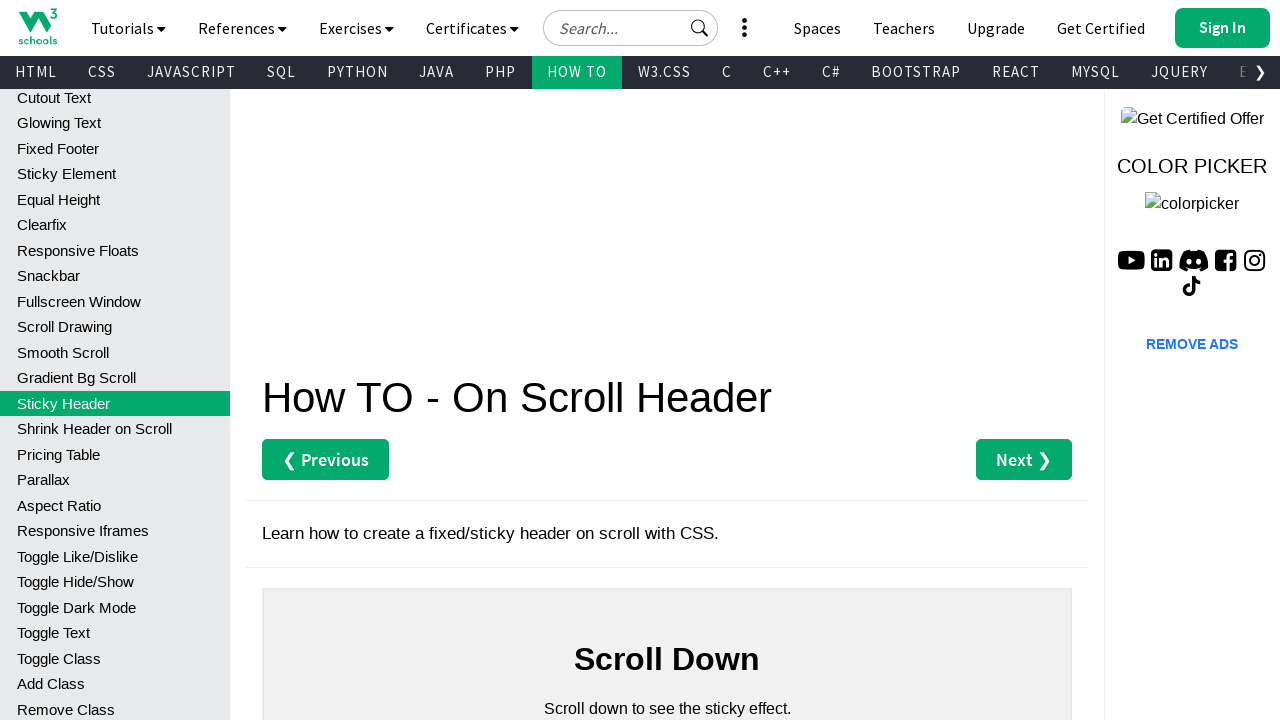

Waited for h2 element inside main div to load
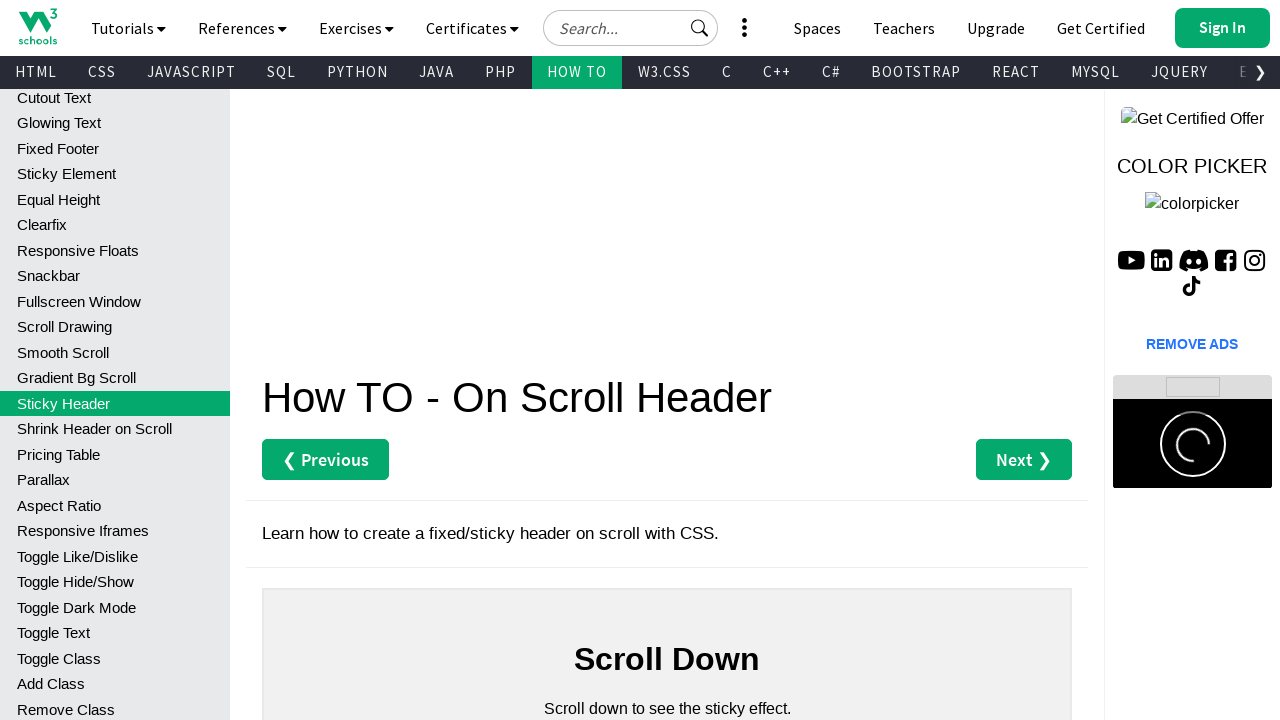

Located h2 element inside main div
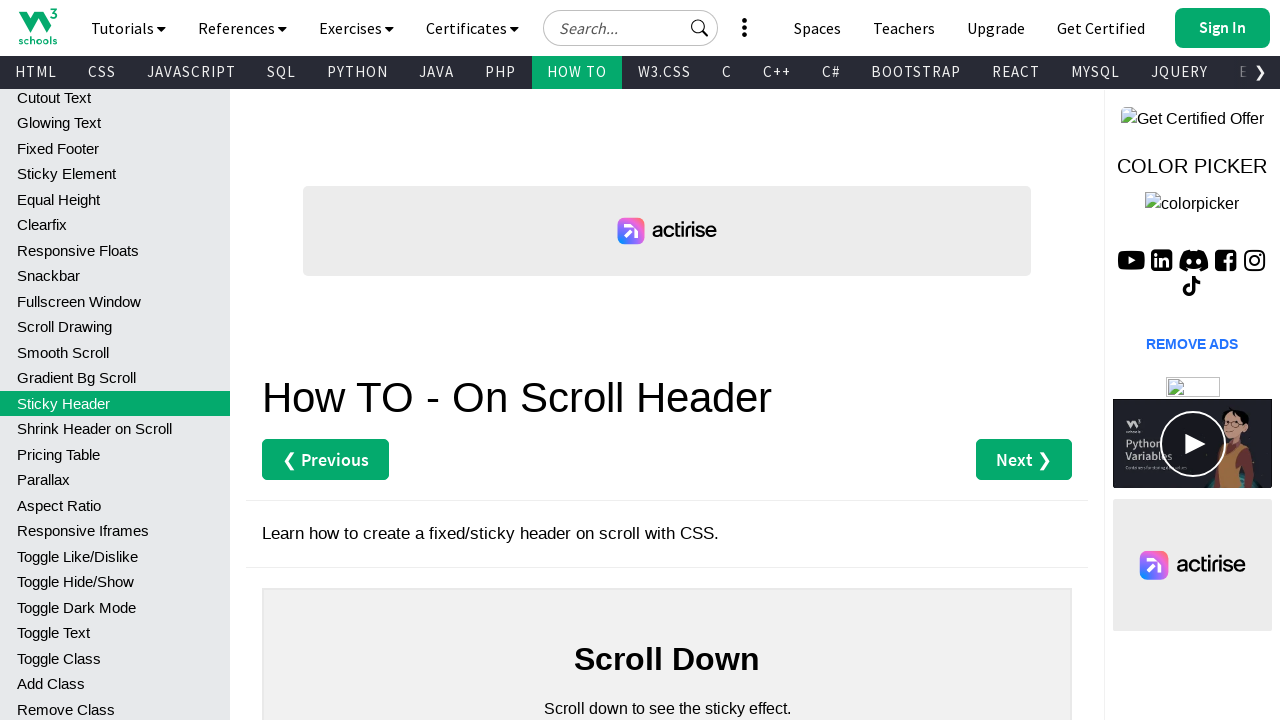

Verified h2 element is visible in main div
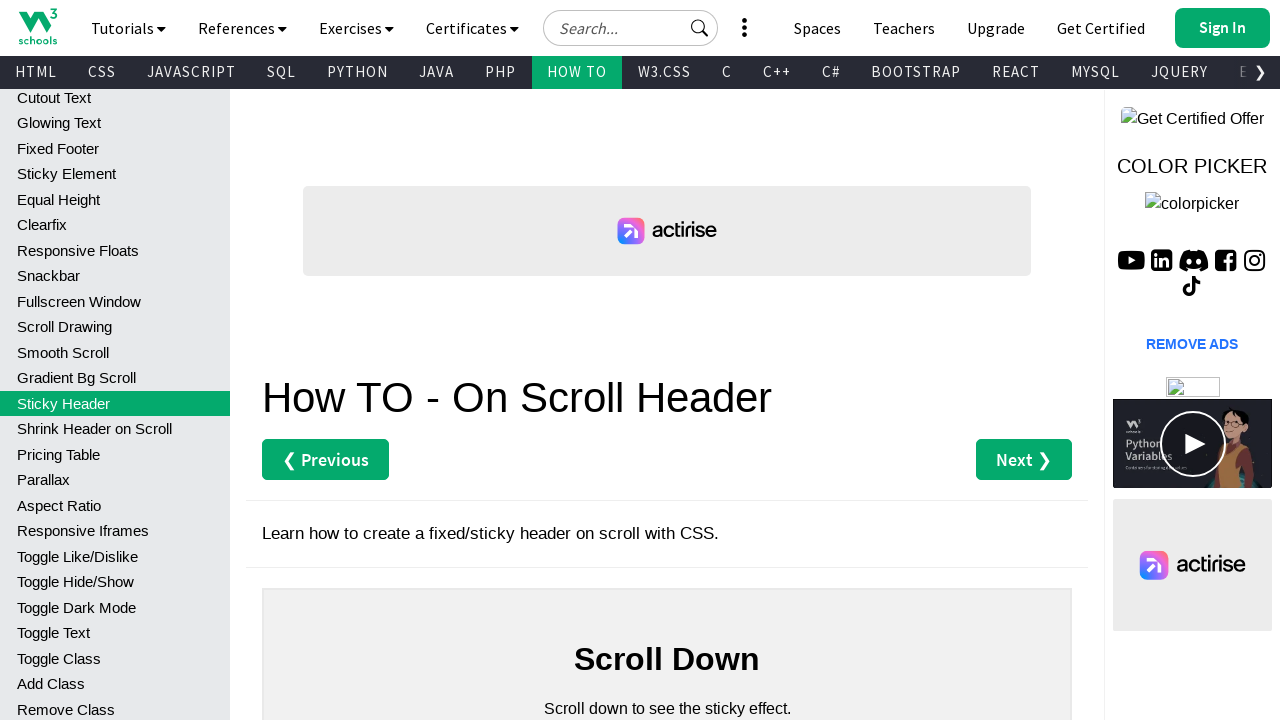

Waited for main div element to load
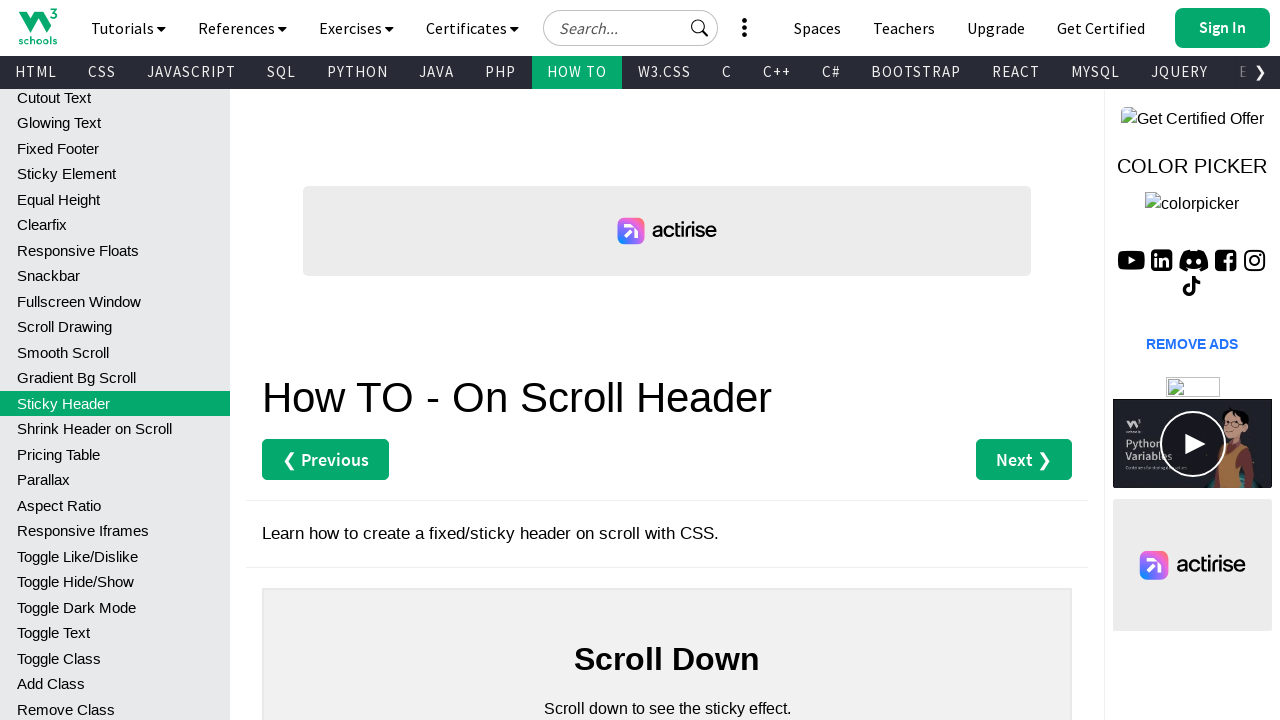

Located main div element
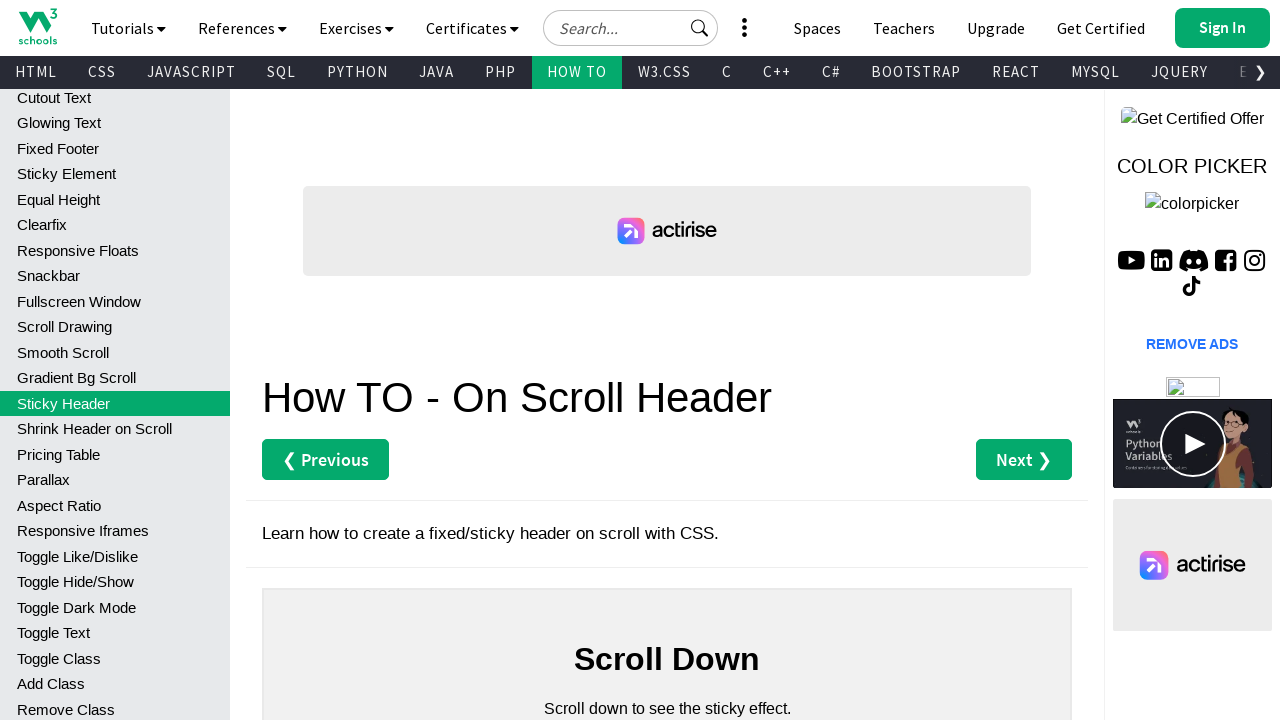

Verified main div element is visible on page
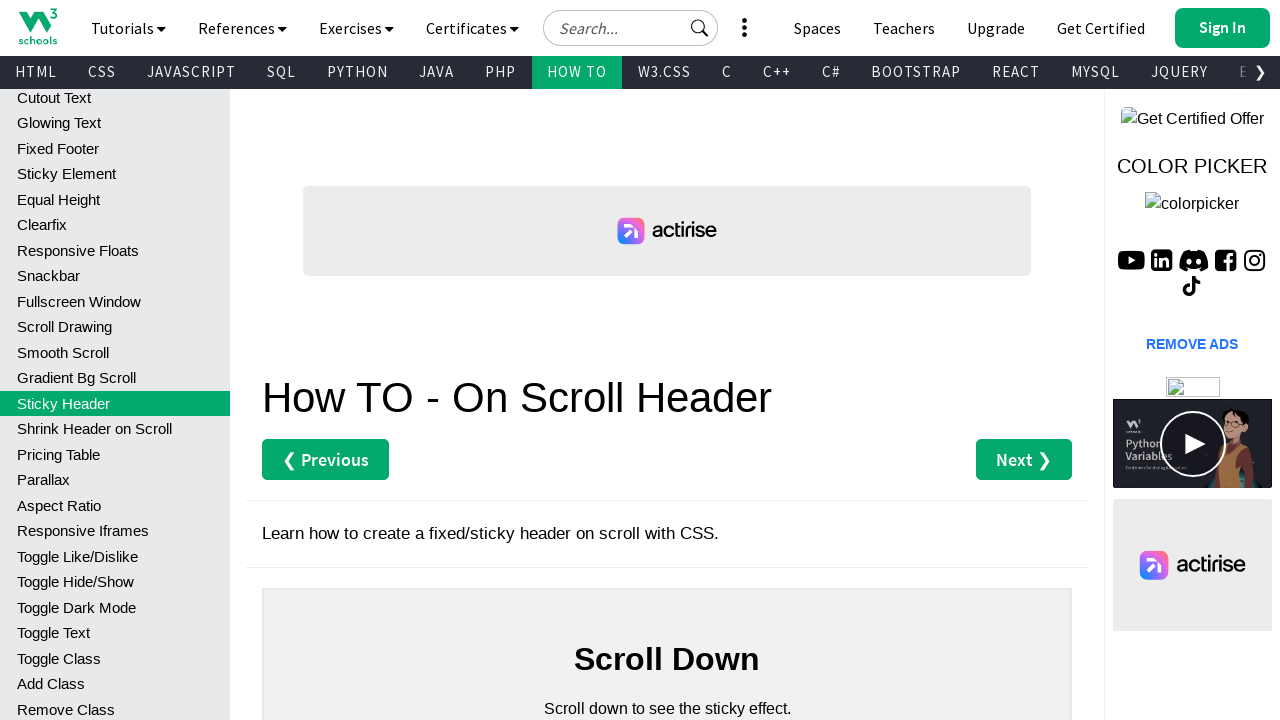

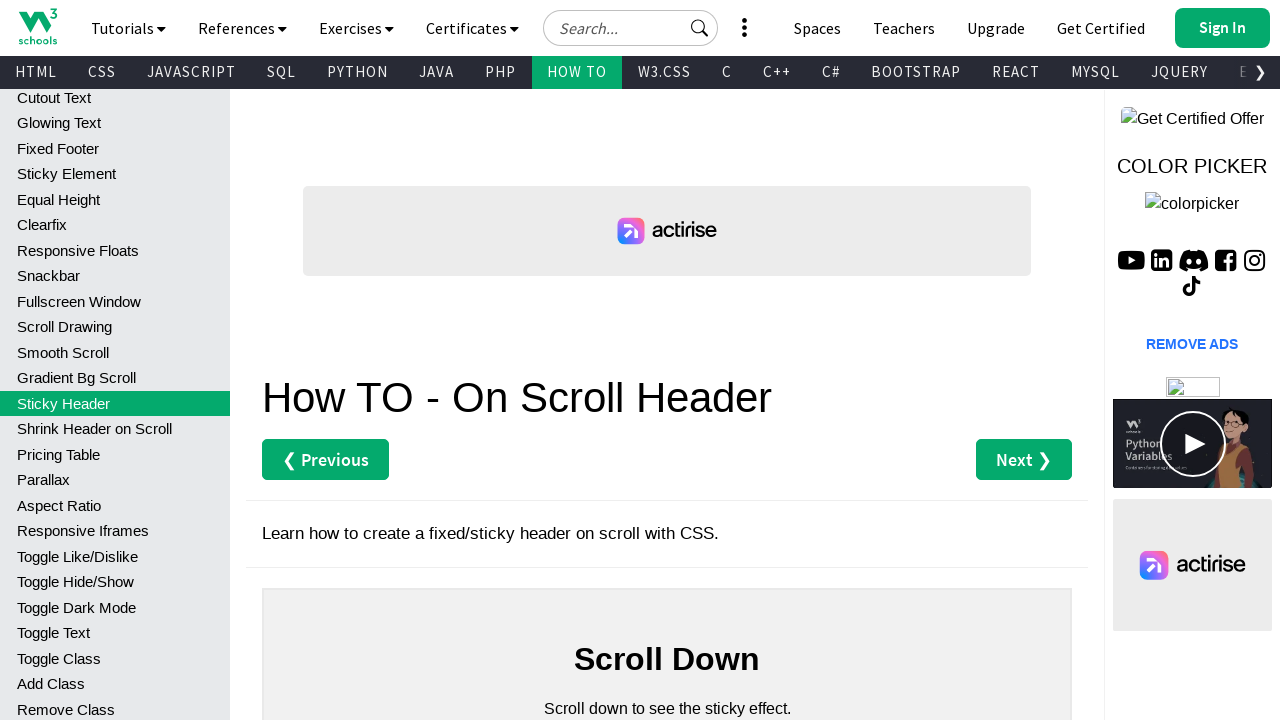